Tests search functionality on AJIO e-commerce website by entering a search term "trouser" in the search box.

Starting URL: https://www.ajio.com/

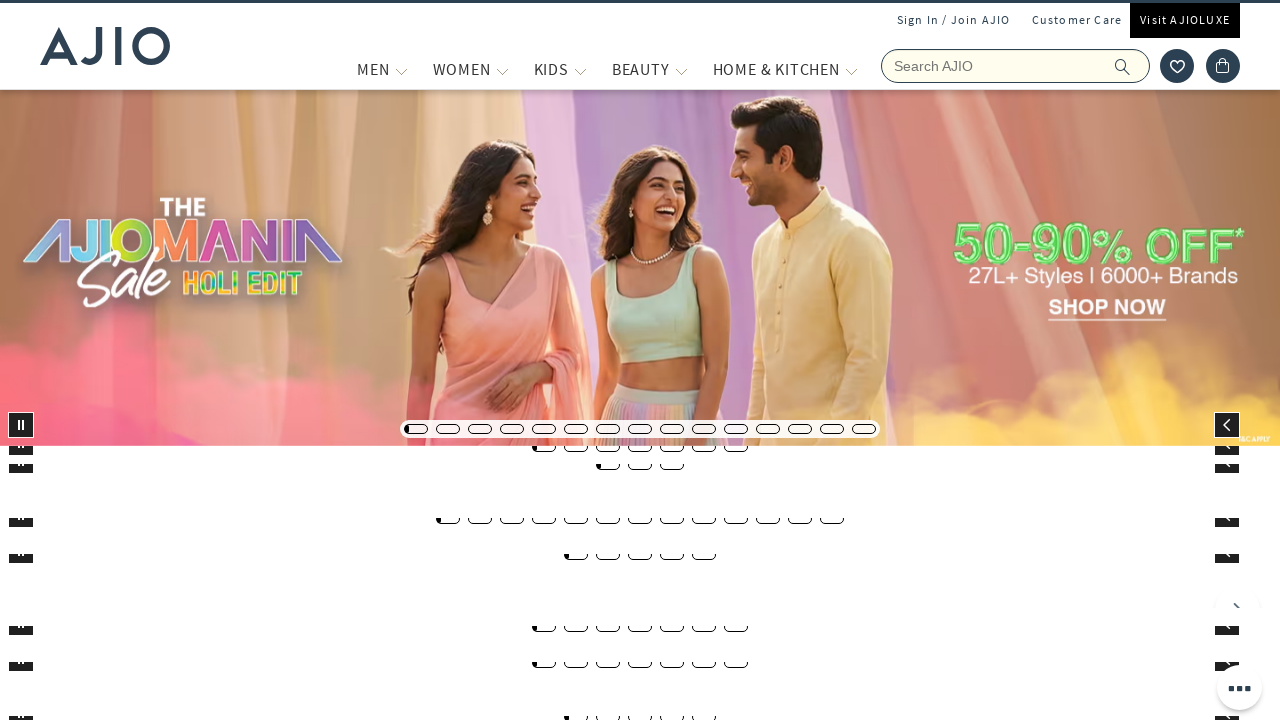

Wait for search input field to be available
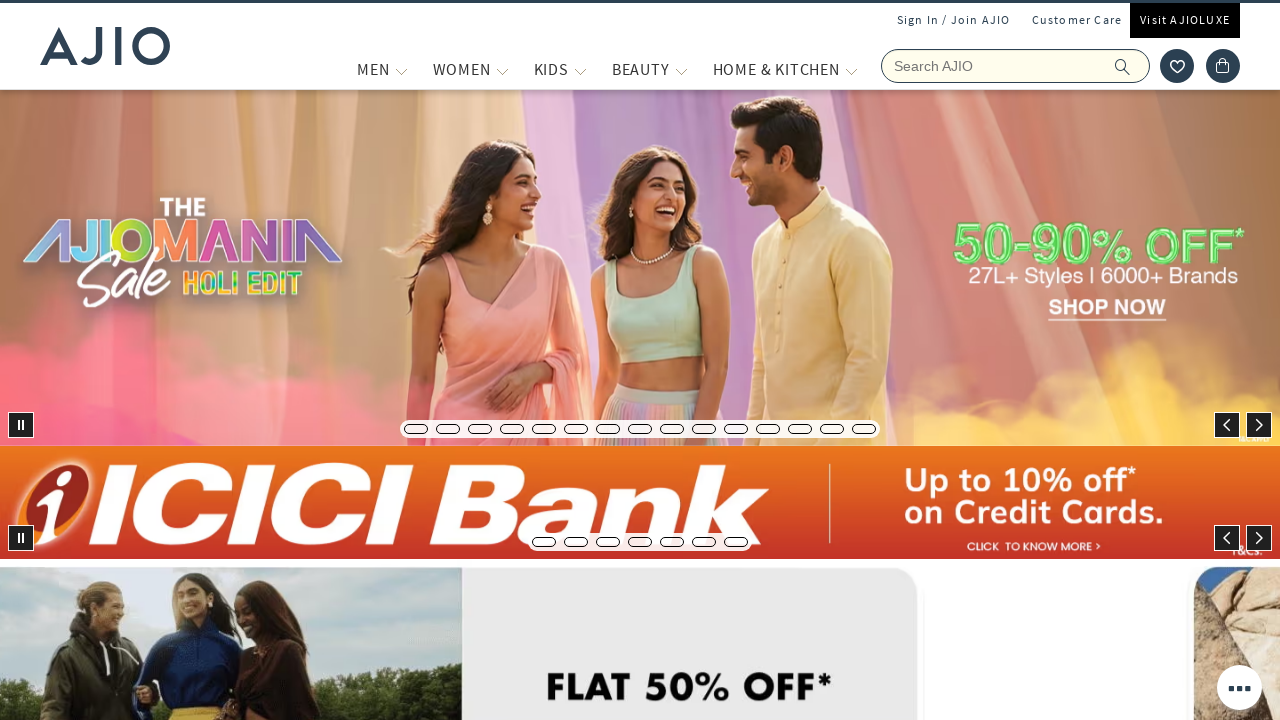

Filled search box with 'trouser' on input[placeholder*='Search']
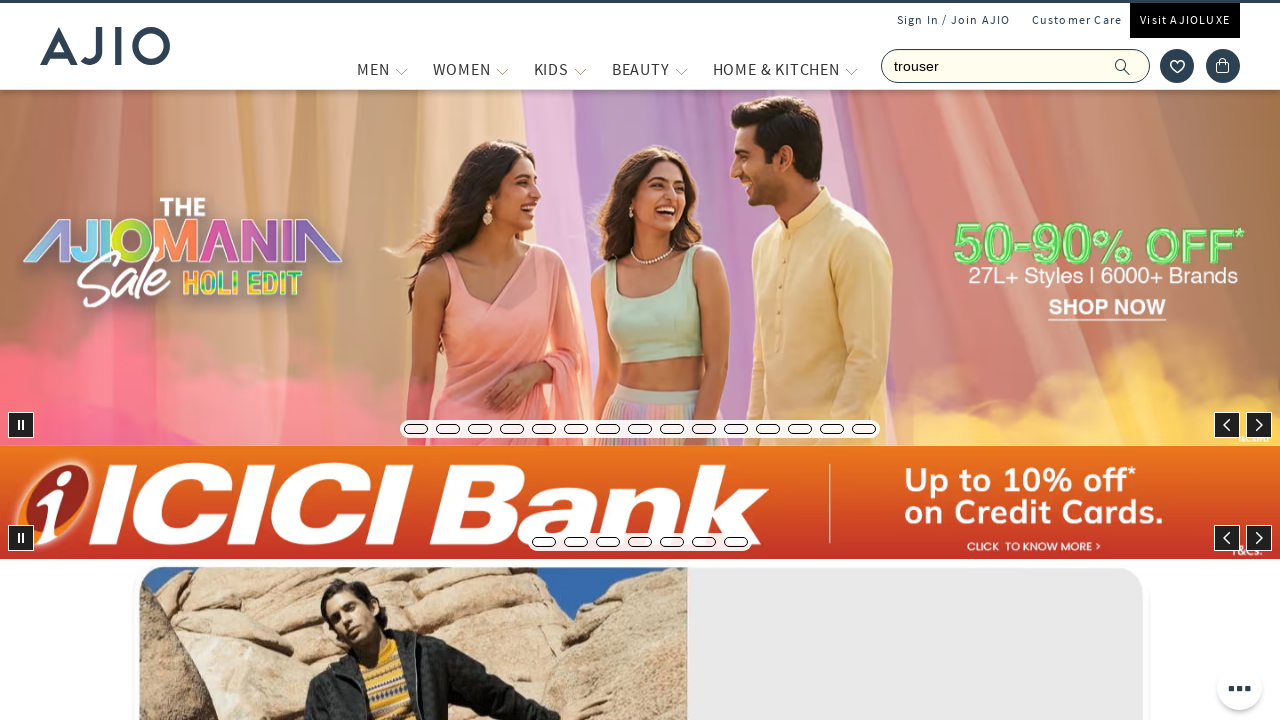

Pressed Enter to submit search query
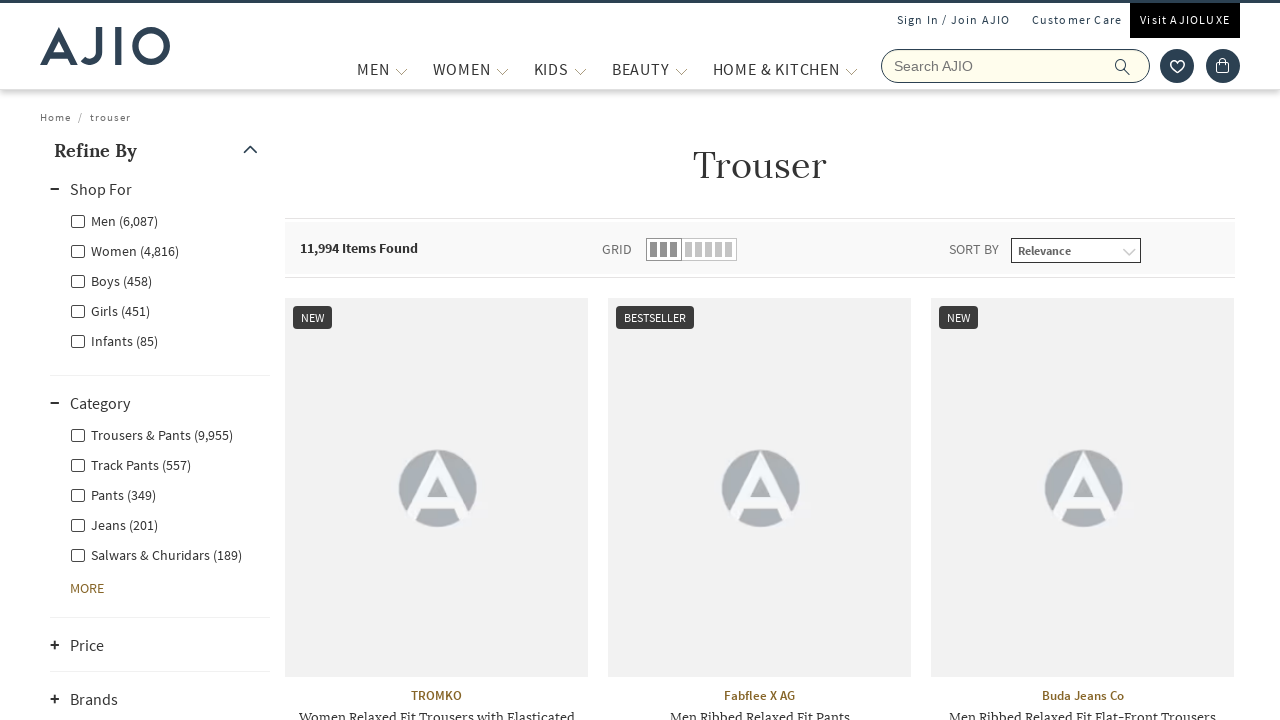

Waited for search results page to load
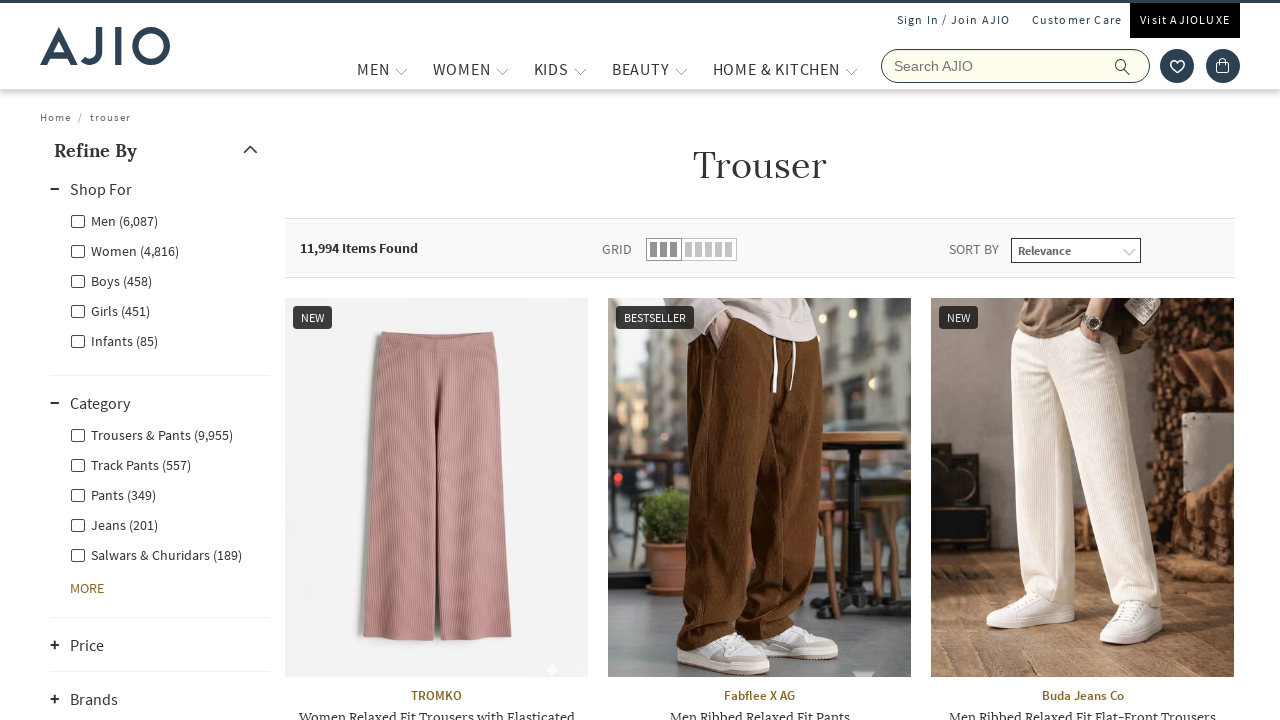

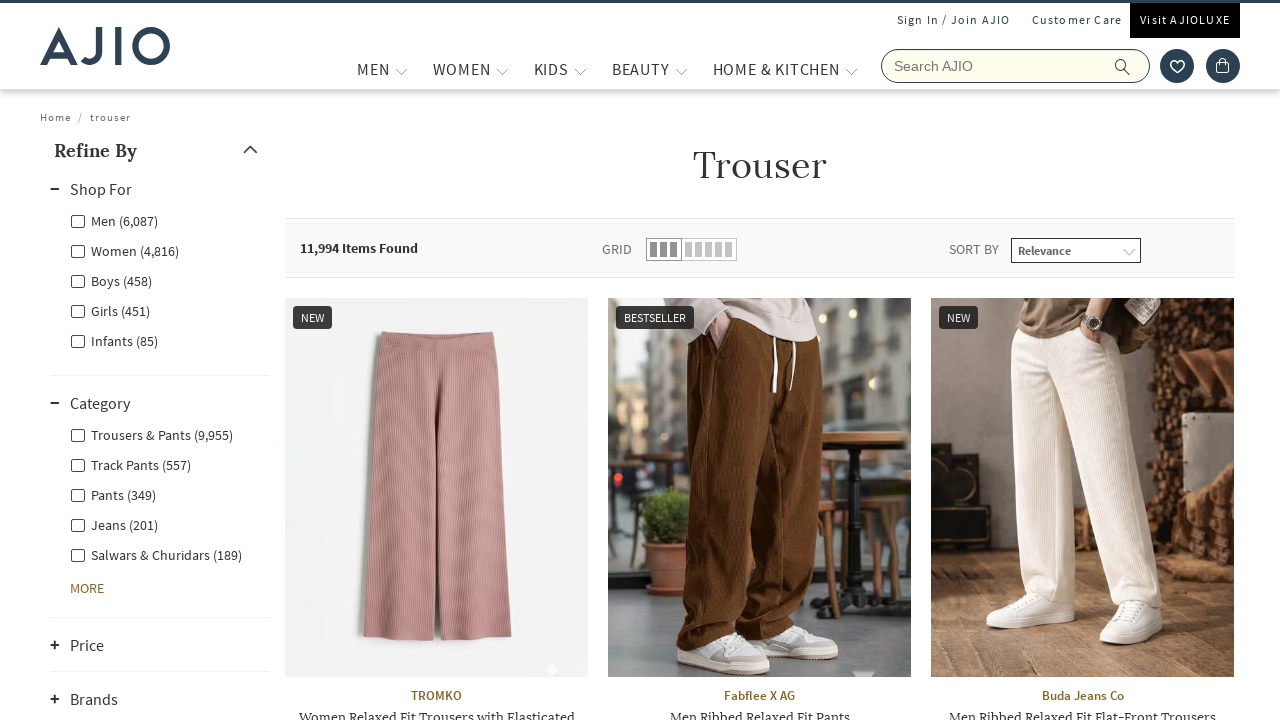